Navigates to a Home Depot product page for a ceiling fan and waits for the page to load

Starting URL: https://www.homedepot.com/p/CARRO-Modena-52-in-Indoor-White-10-Speed-DC-Motor-Flush-Mount-Ceiling-Fan-with-Remote-Control-HC523P-N10-W1-1-FM/321644000

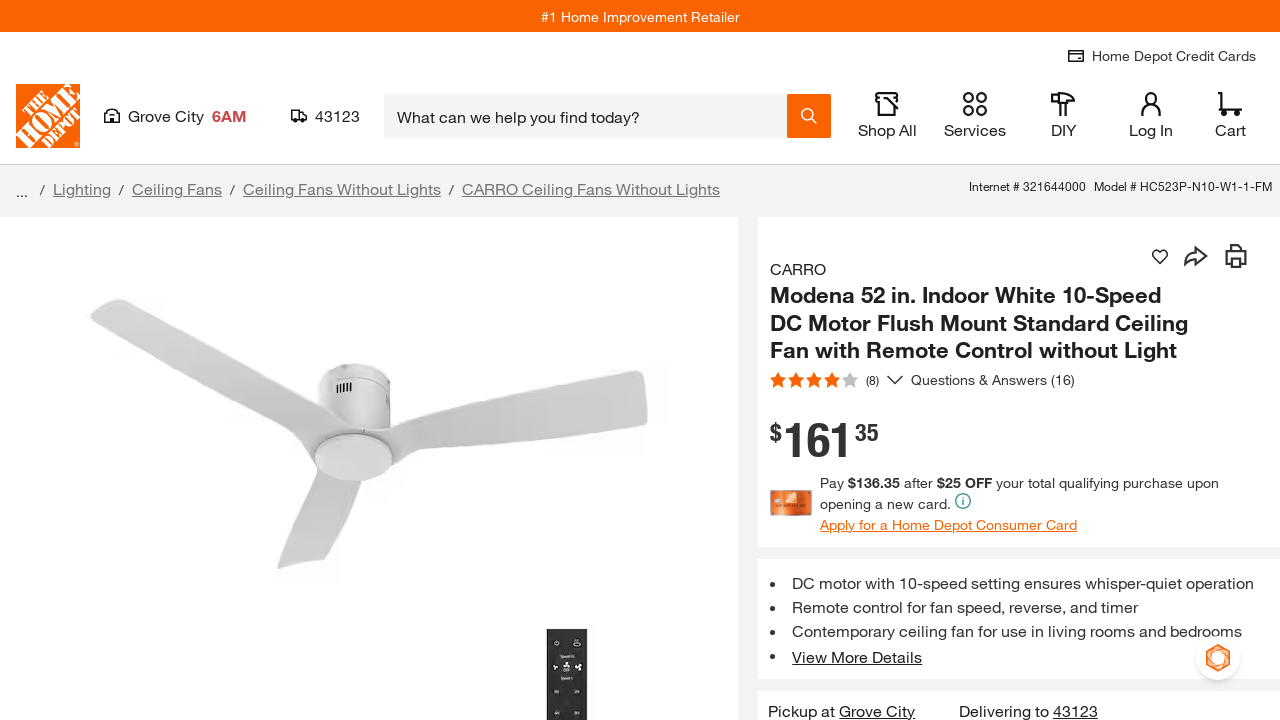

Navigated to Home Depot CARRO Modena ceiling fan product page
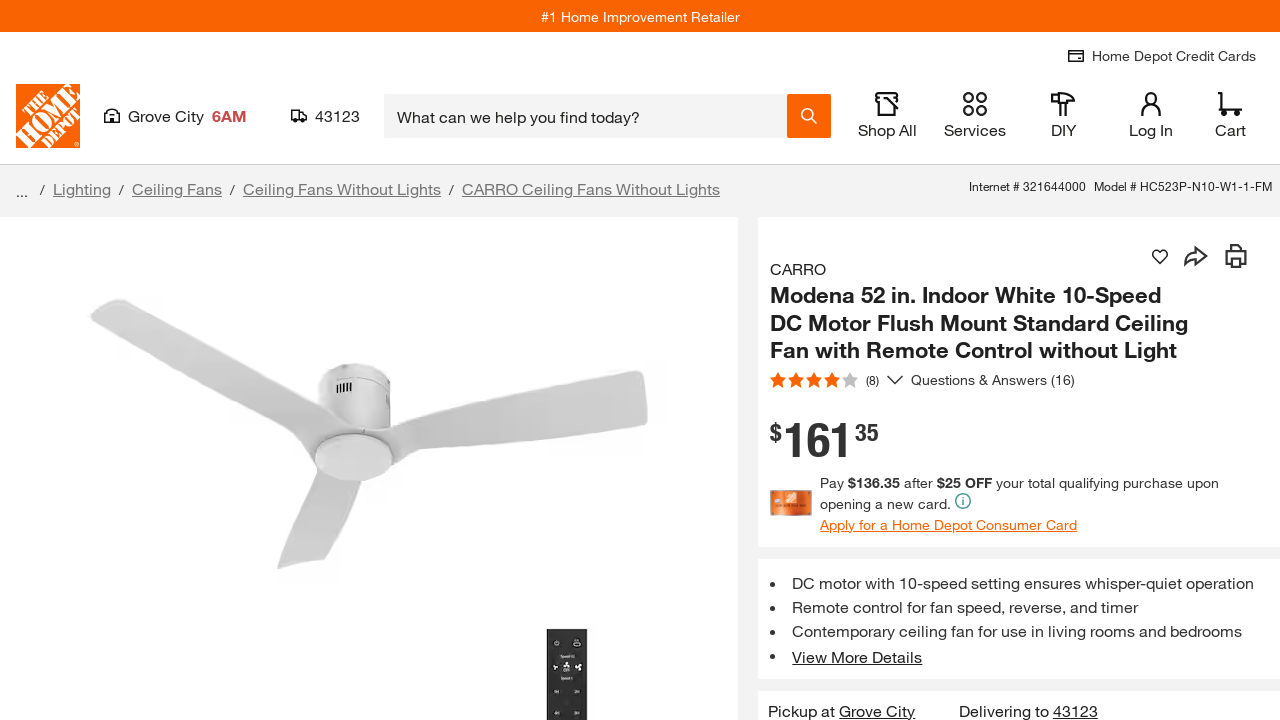

Product page loaded and product title (h1) element appeared
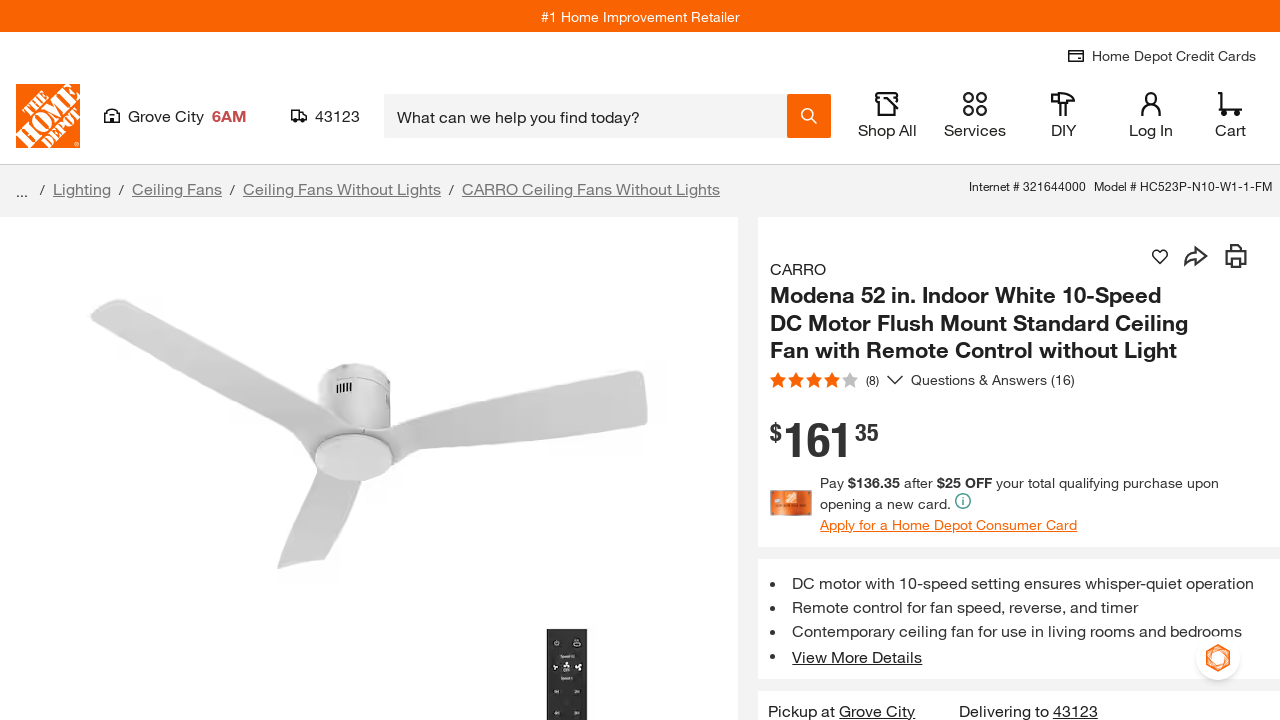

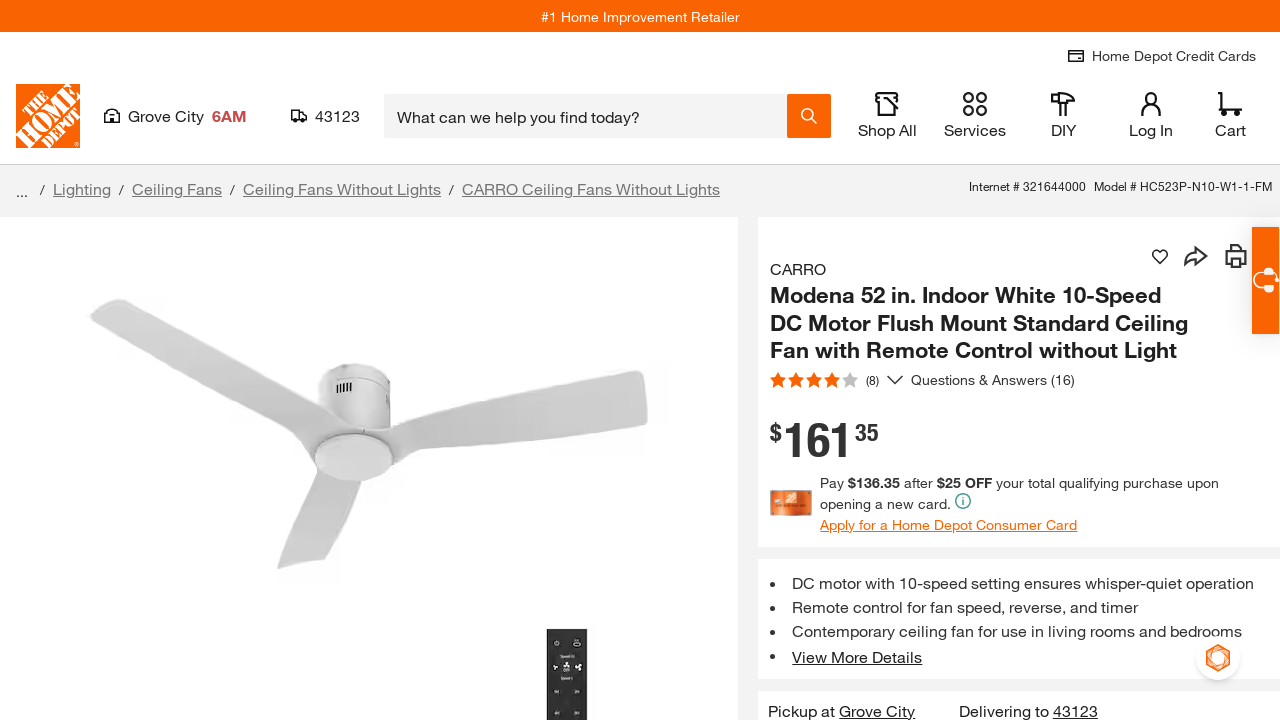